Navigates to Dan Murphy's beer listing page and verifies that product cards are displayed

Starting URL: https://www.danmurphys.com.au/beer/all

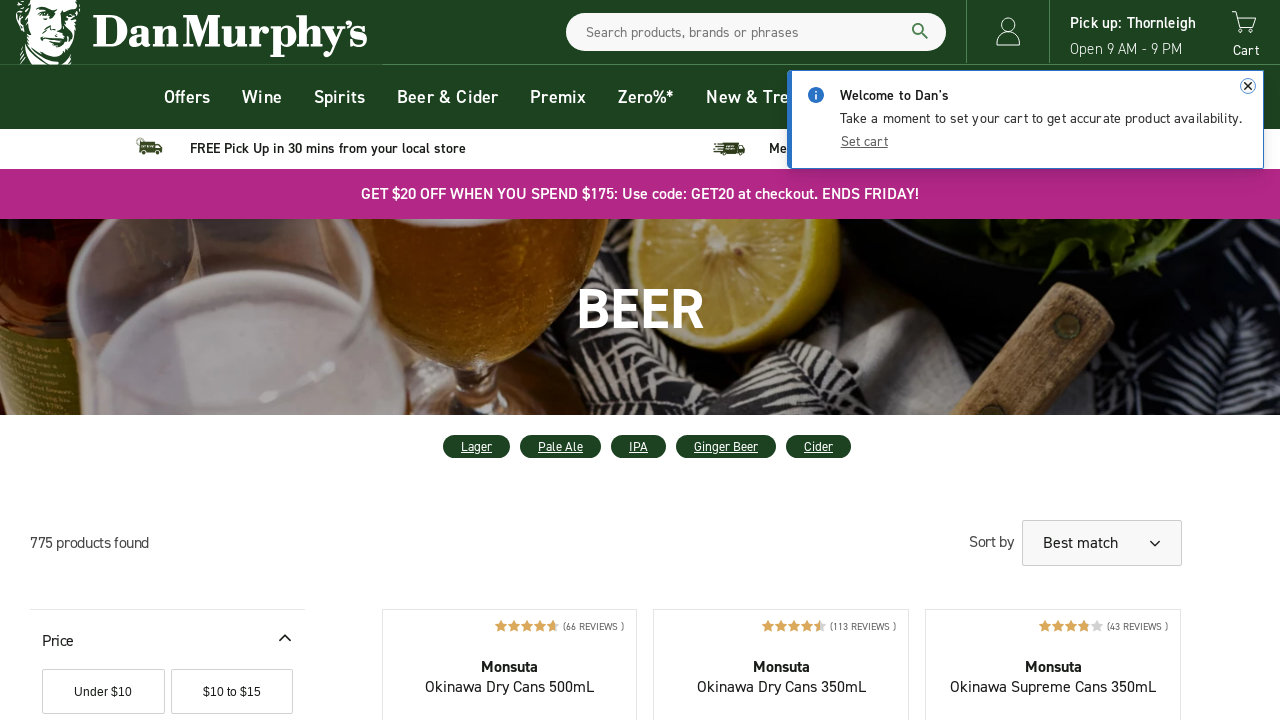

Navigated to Dan Murphy's beer listing page
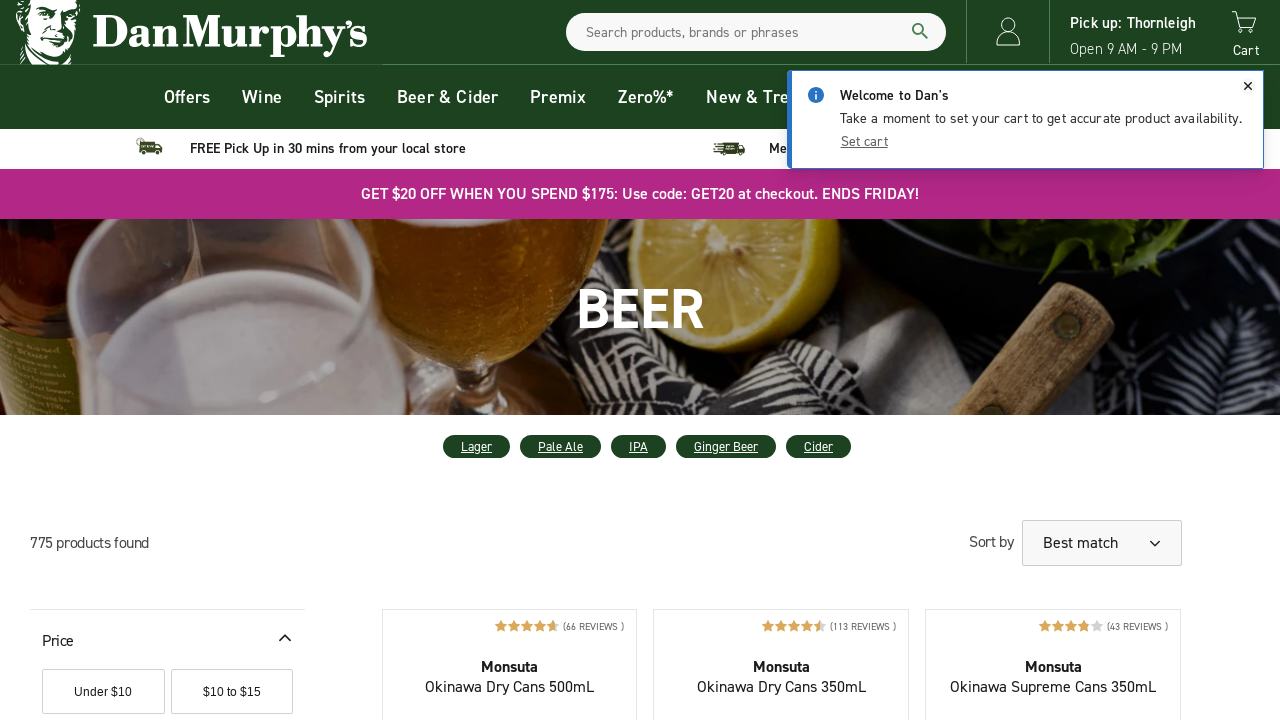

Product cards loaded on the beer page
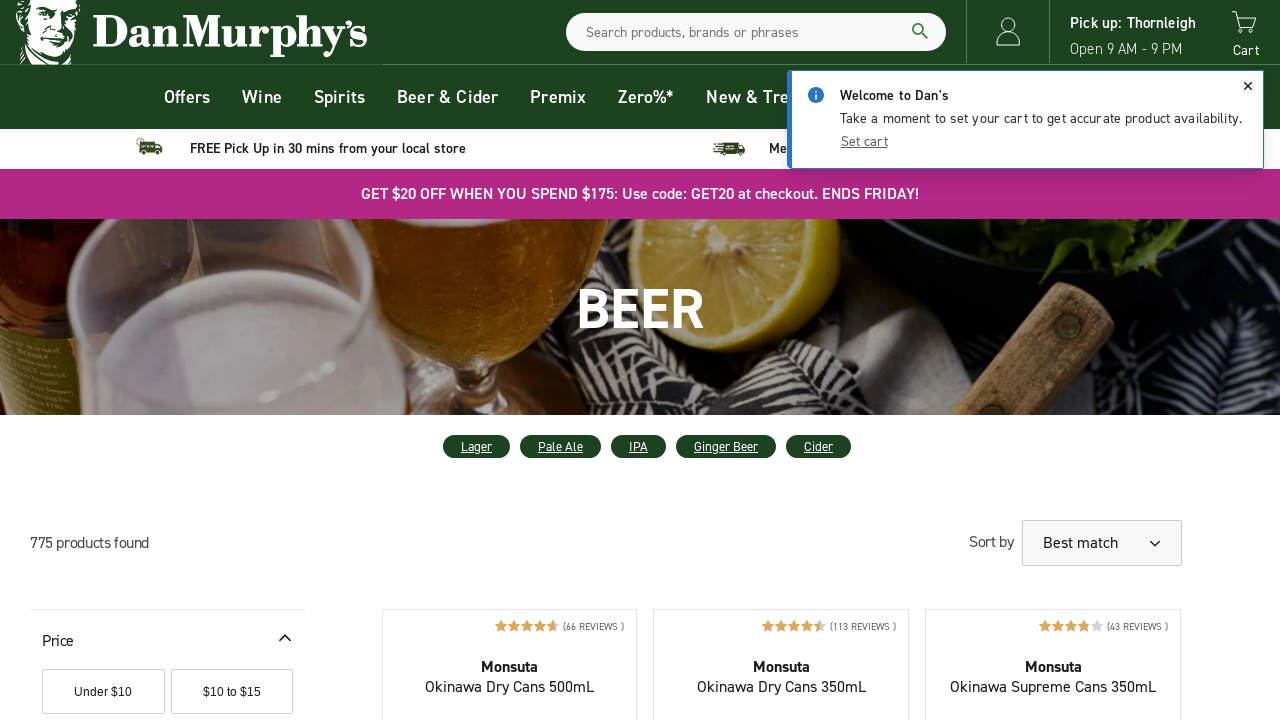

Verified that 29 product cards are displayed
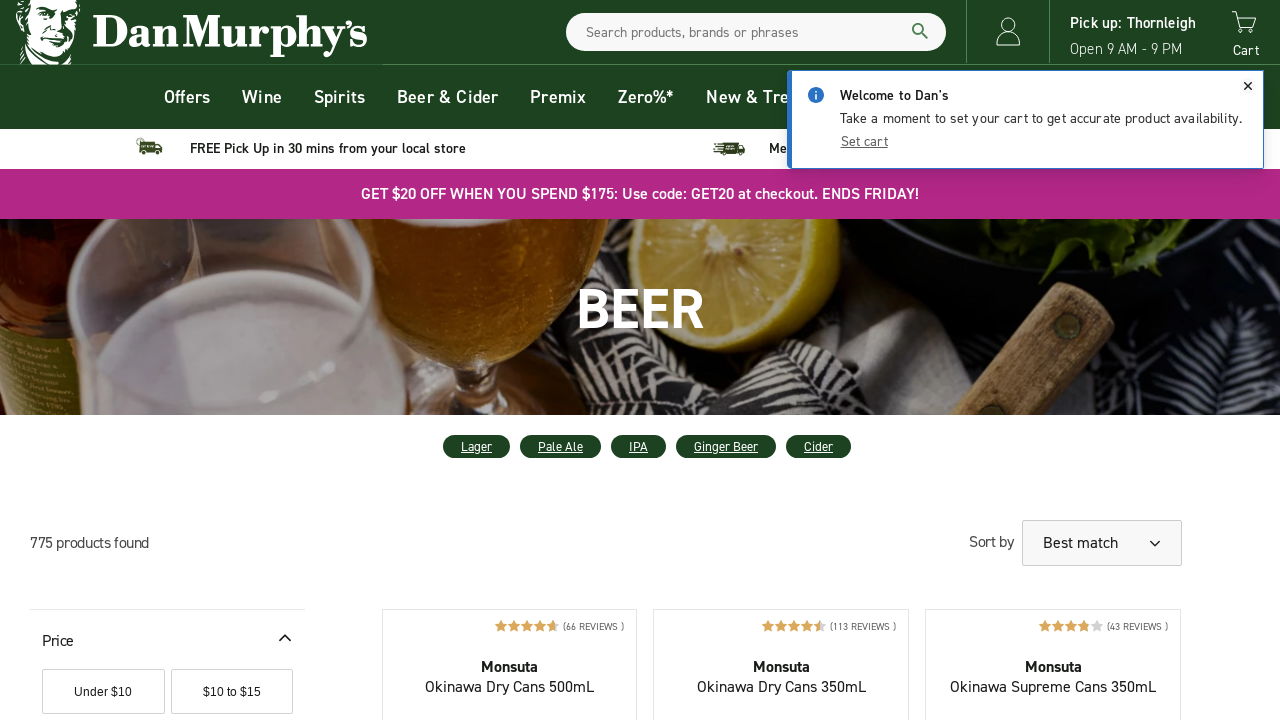

Assertion passed: product cards are present
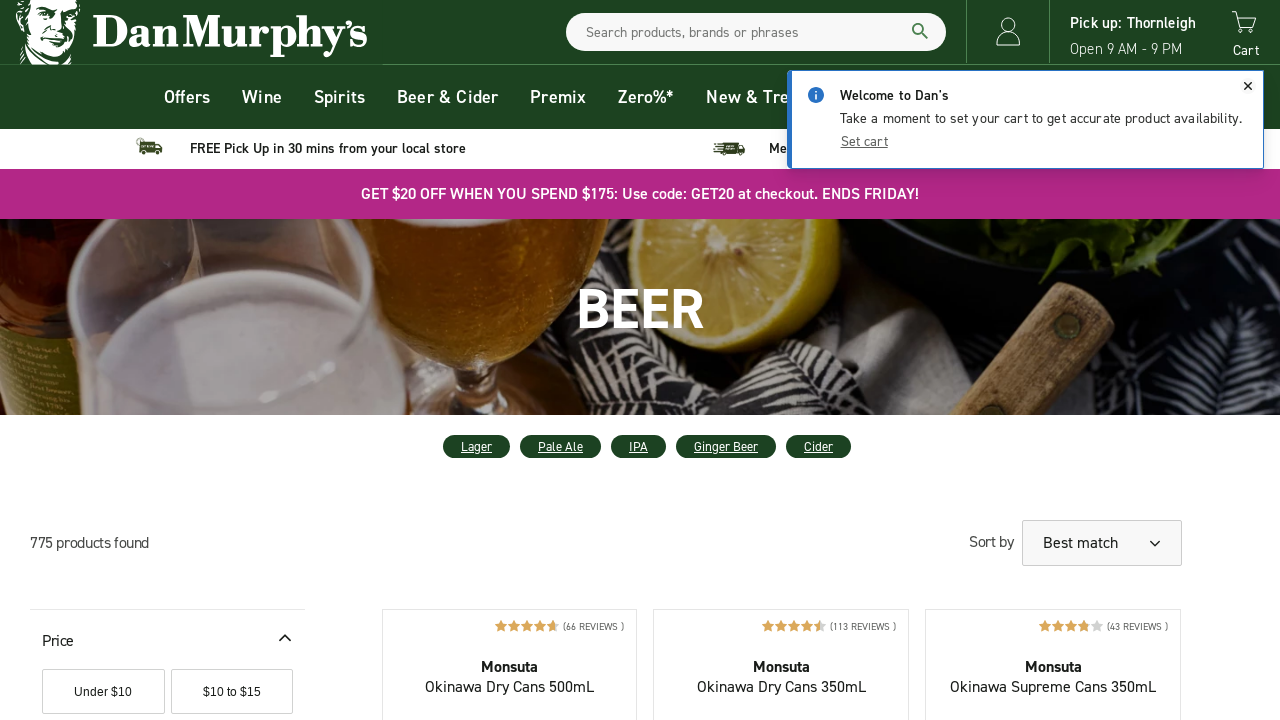

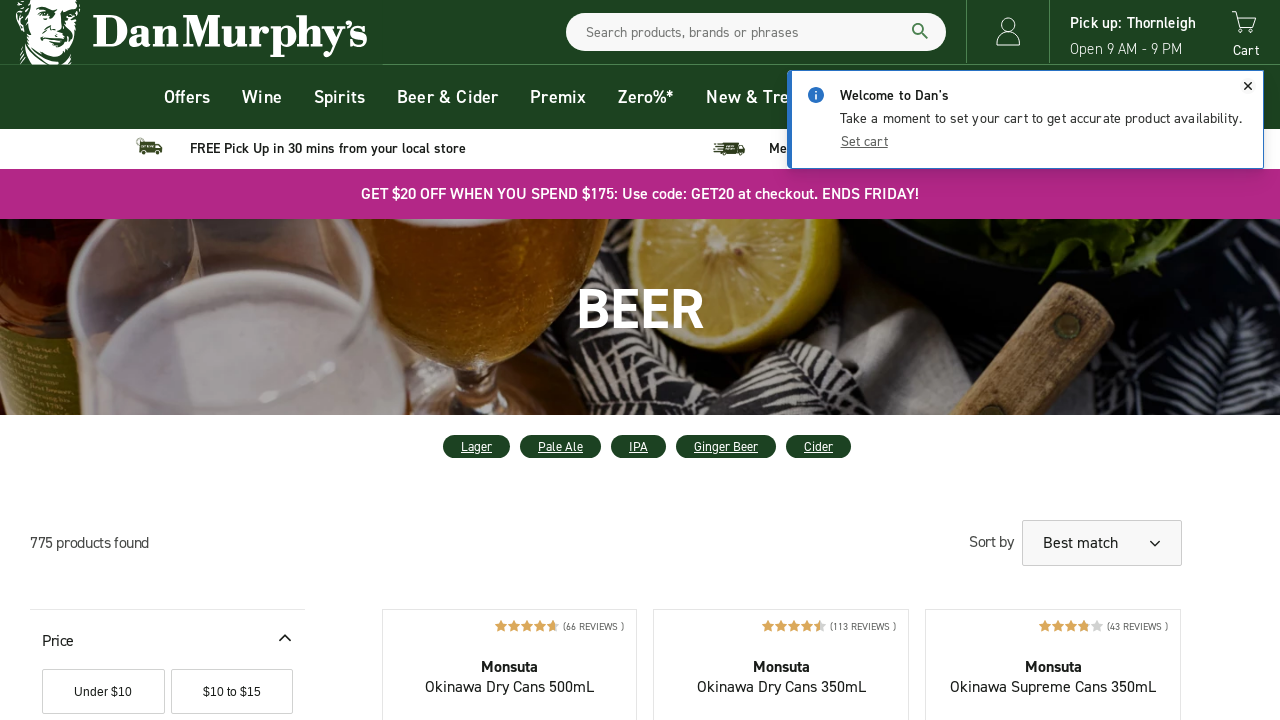